Tests horizontal slider by setting its value to 2.5 using JavaScript and verifying the displayed value updates

Starting URL: https://the-internet.herokuapp.com/horizontal_slider

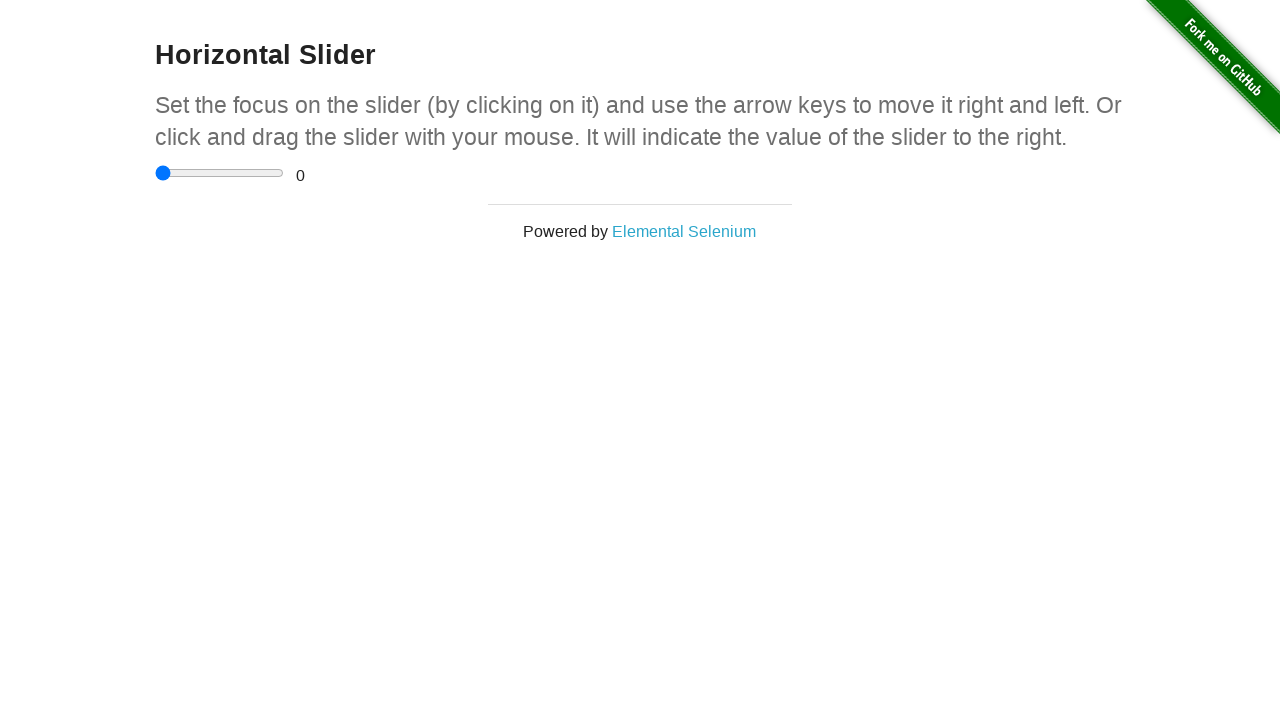

Waited for horizontal slider to be visible
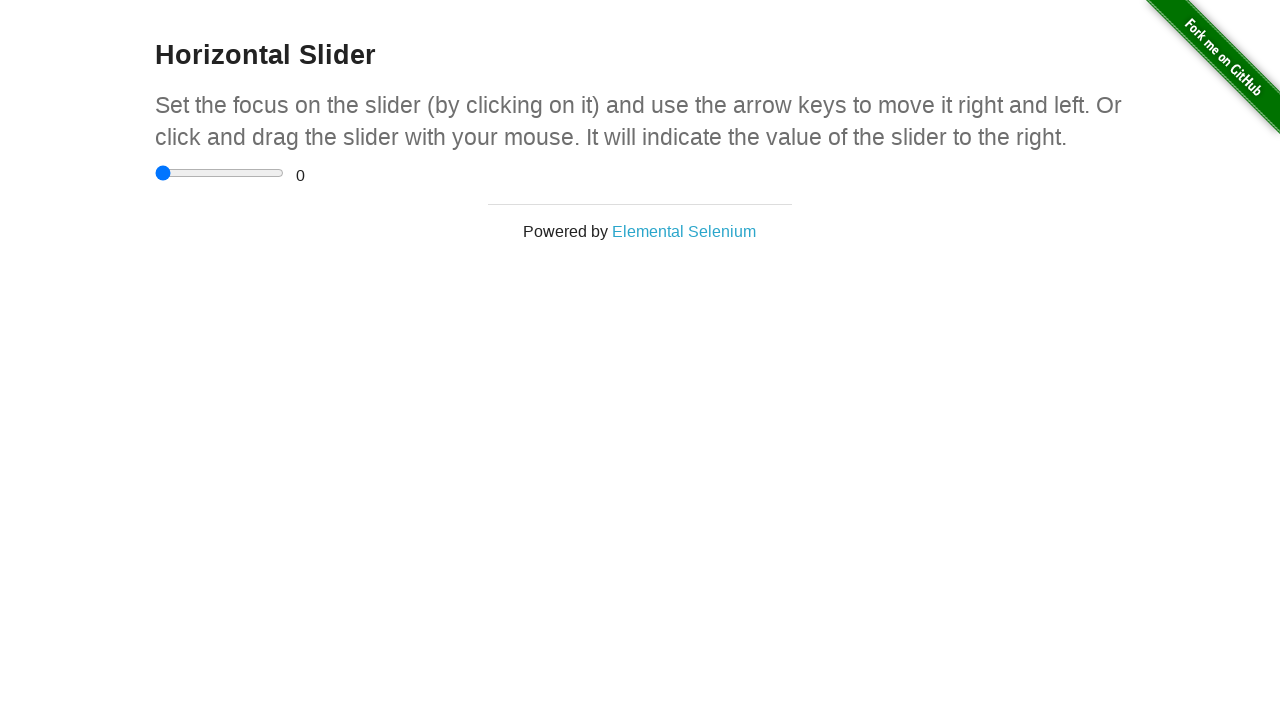

Set slider value to 2.5 using JavaScript and dispatched input/change events
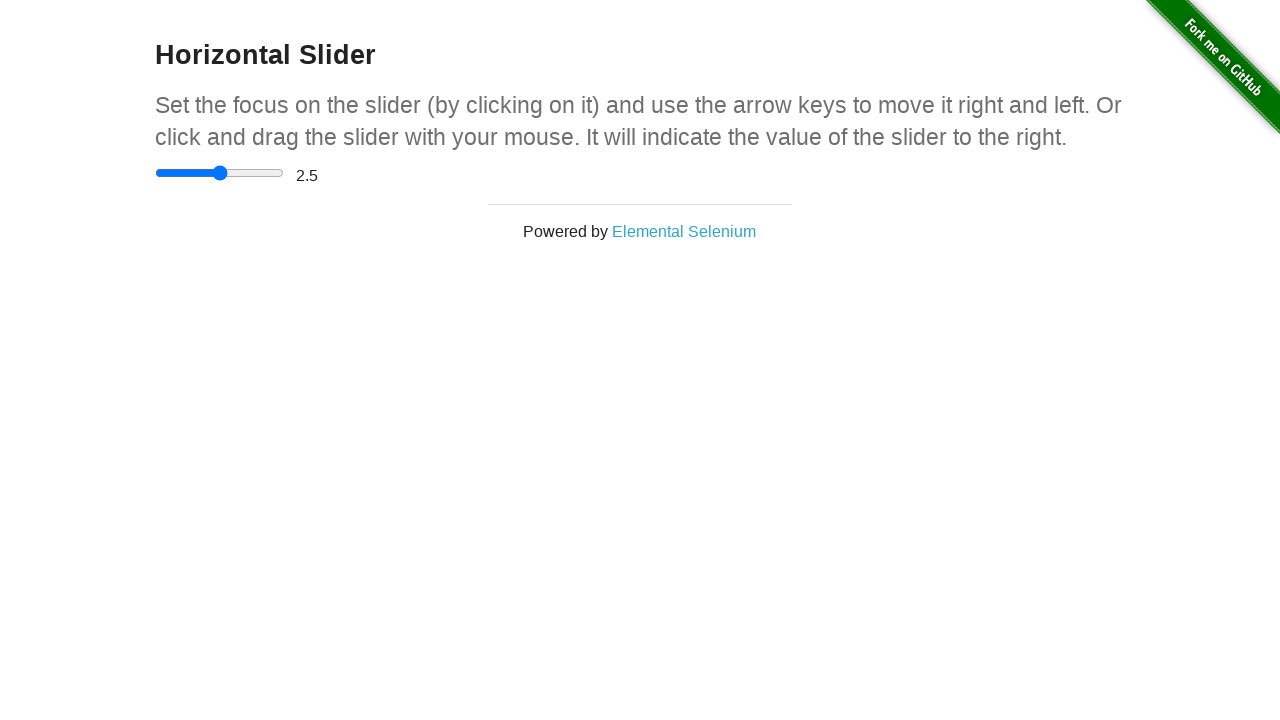

Waited 300ms for UI to update
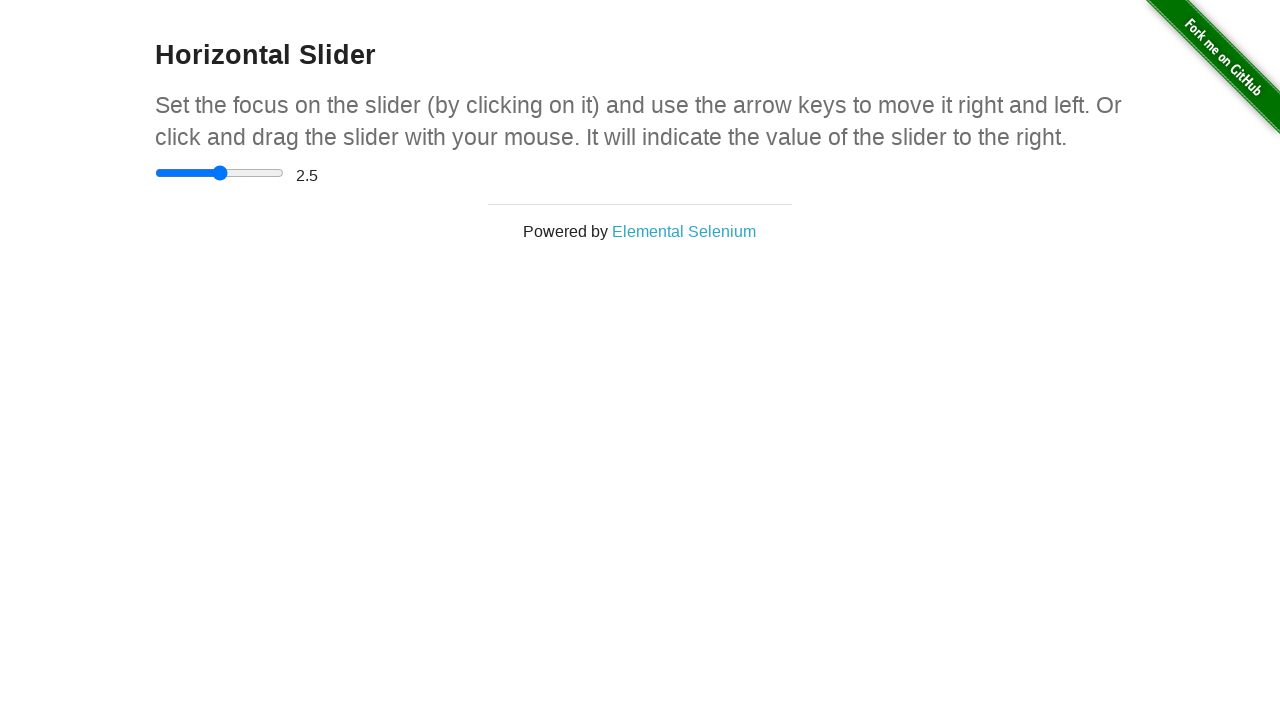

Retrieved displayed slider value: '2.5'
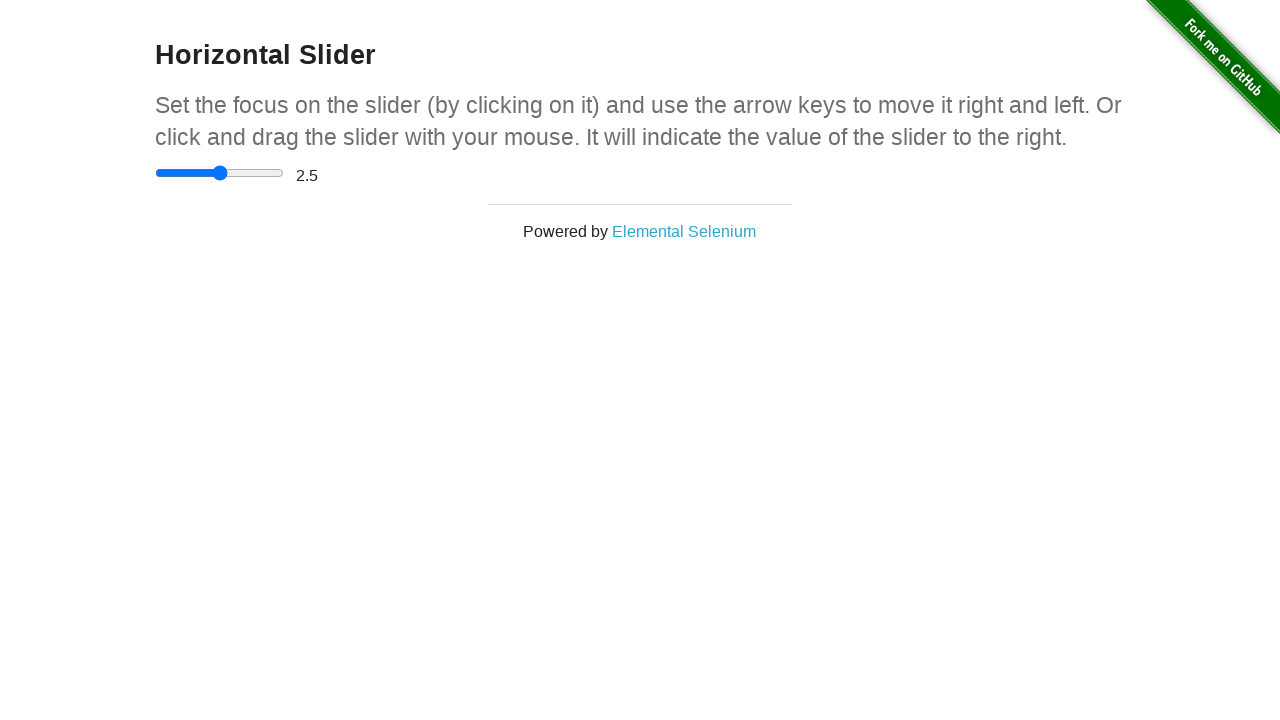

Verified slider value equals '2.5'
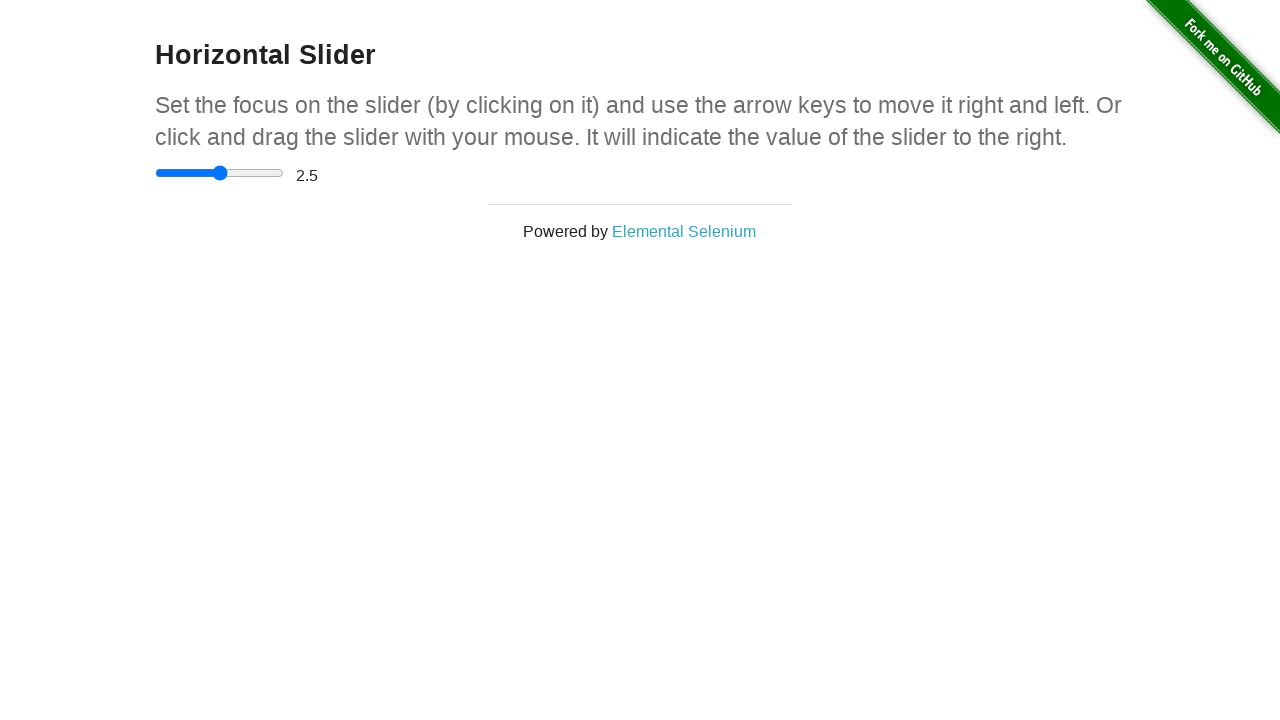

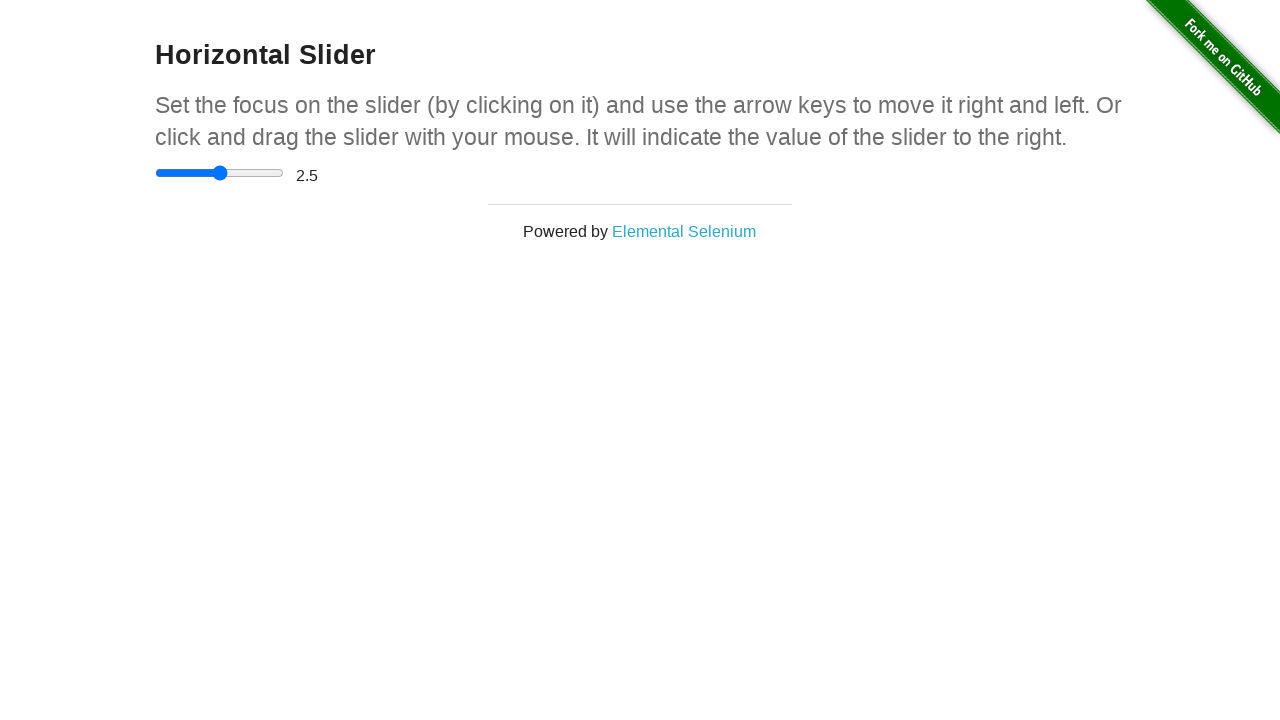